Tests the Add/Remove Elements functionality by clicking "Add Element" button 5 times to create elements, then removing 2 elements and verifying 3 remain

Starting URL: http://the-internet.herokuapp.com/

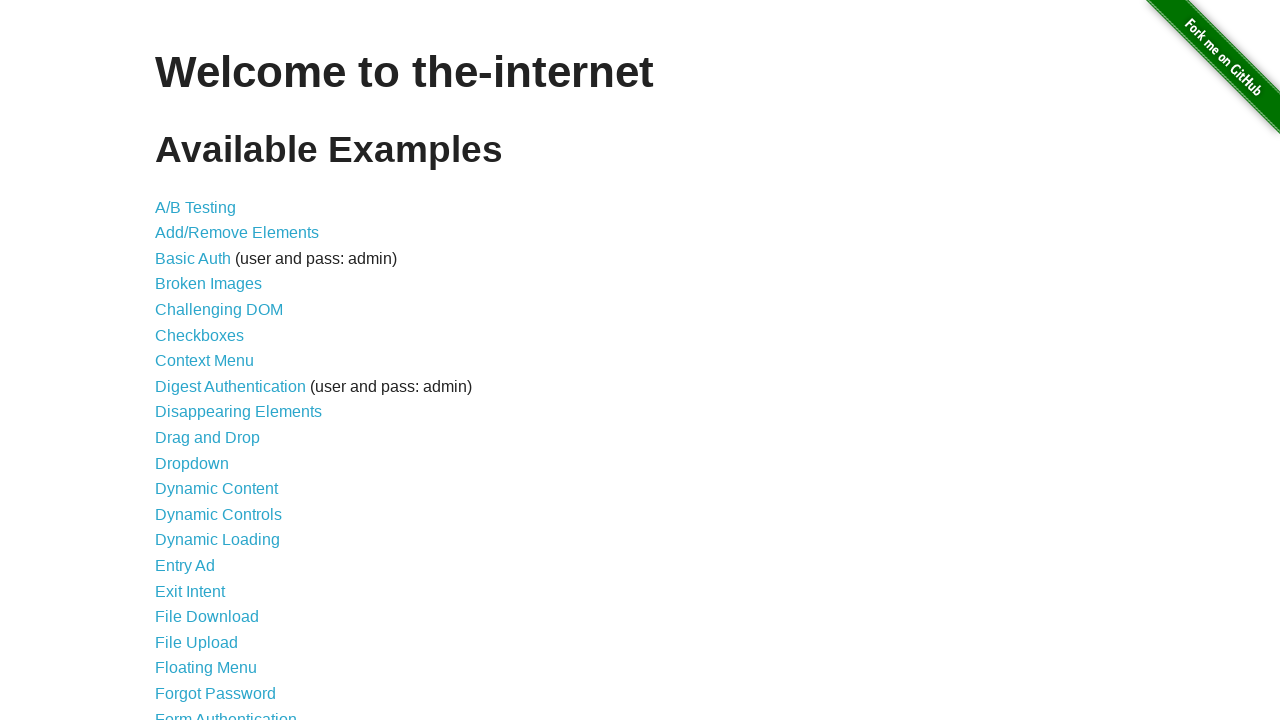

Clicked on Add/Remove Elements link at (237, 233) on a[href='/add_remove_elements/']
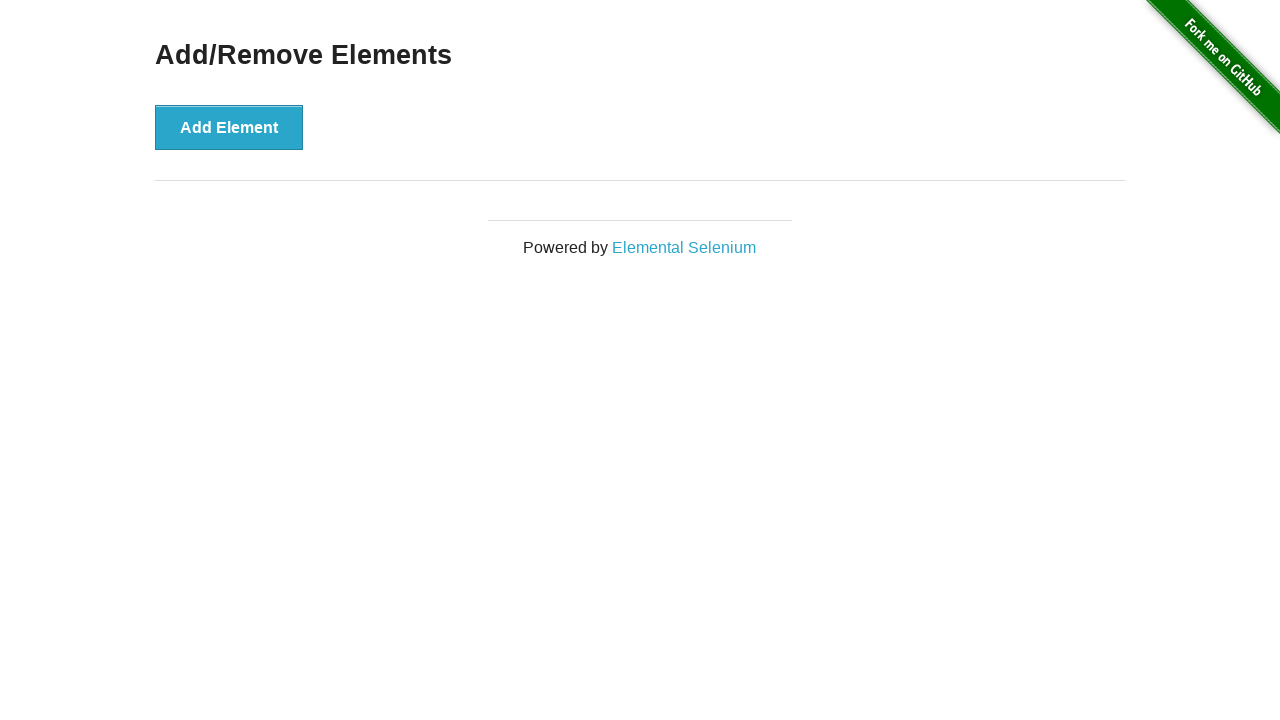

Page header loaded
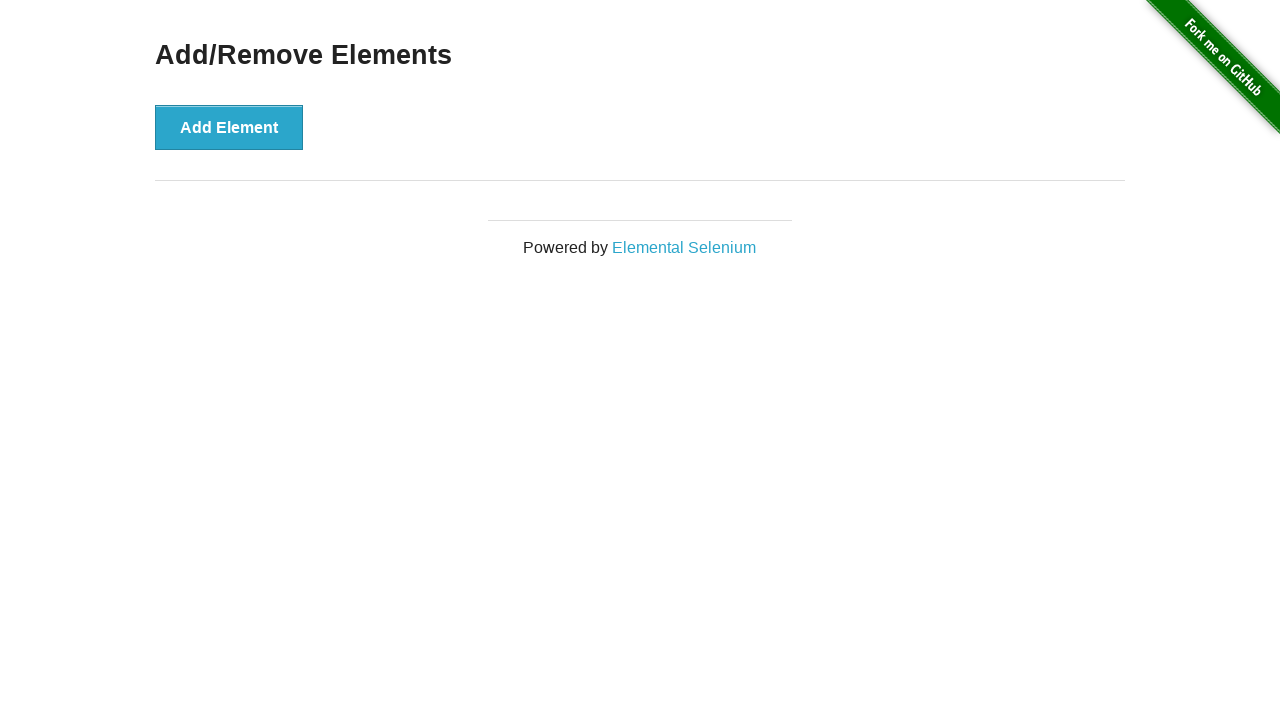

Verified page title is 'Add/Remove Elements'
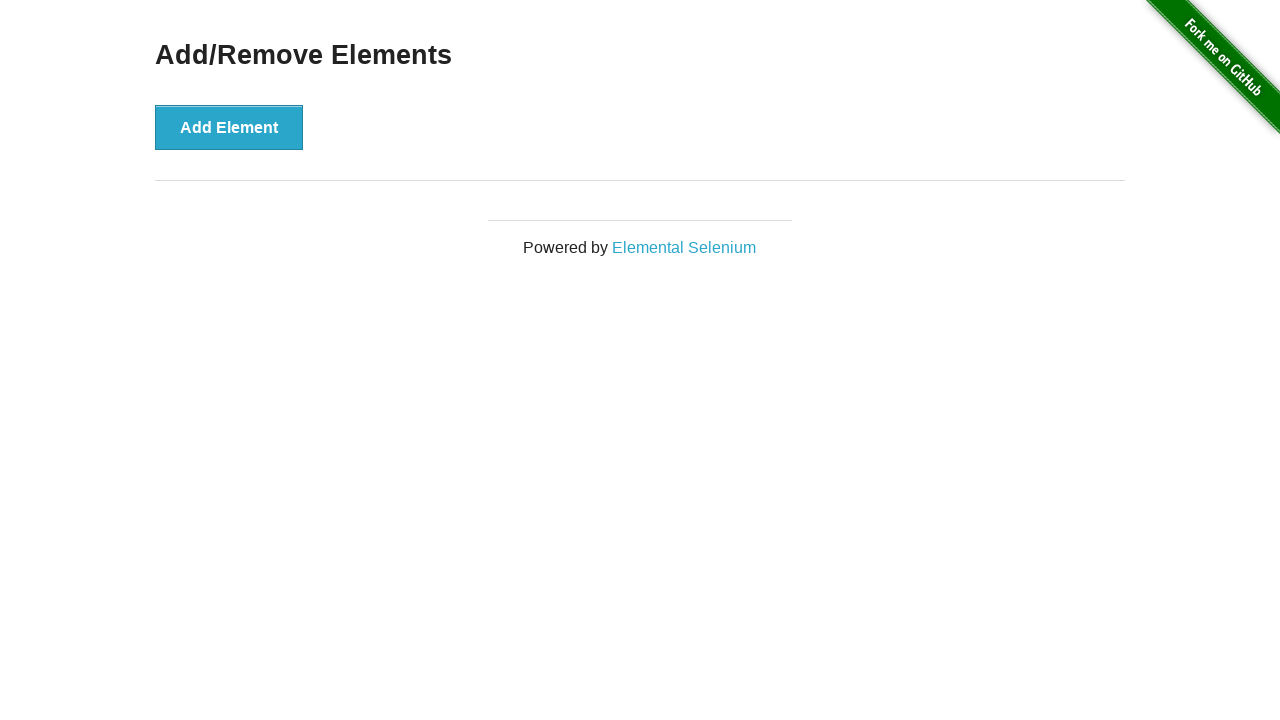

Clicked Add Element button (iteration 1/5) at (229, 127) on button:text('Add Element')
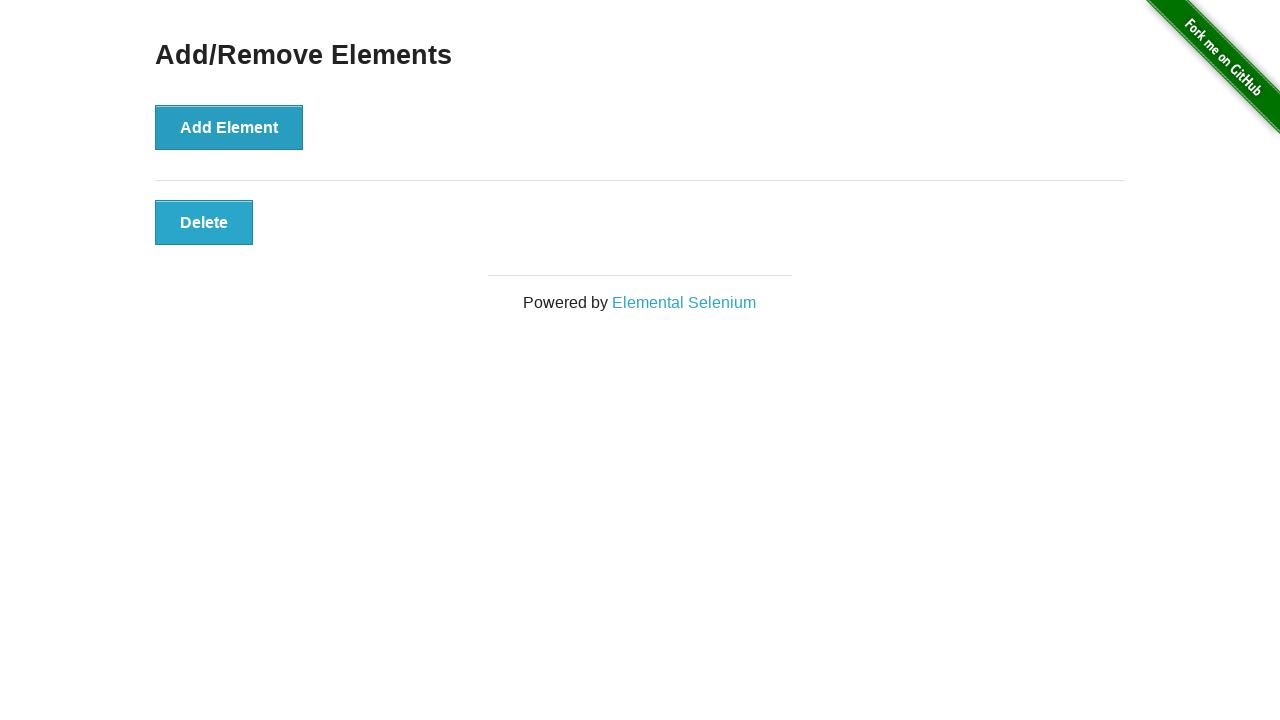

Clicked Add Element button (iteration 2/5) at (229, 127) on button:text('Add Element')
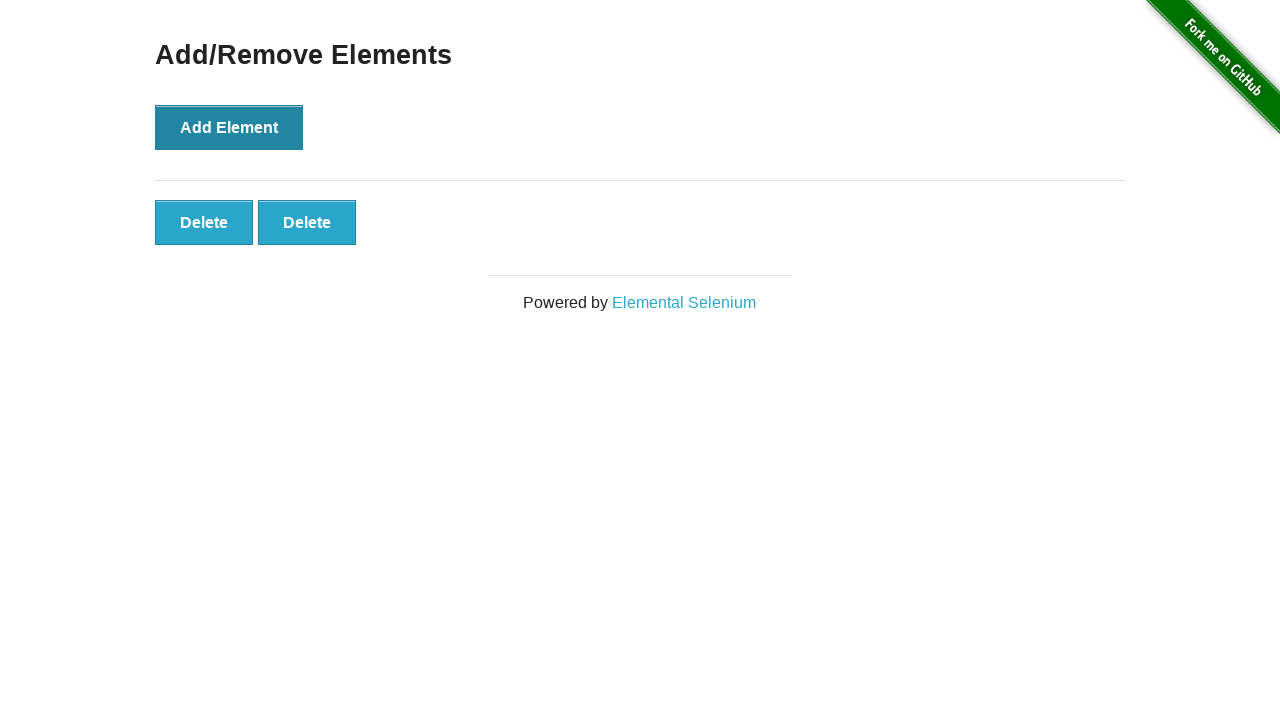

Clicked Add Element button (iteration 3/5) at (229, 127) on button:text('Add Element')
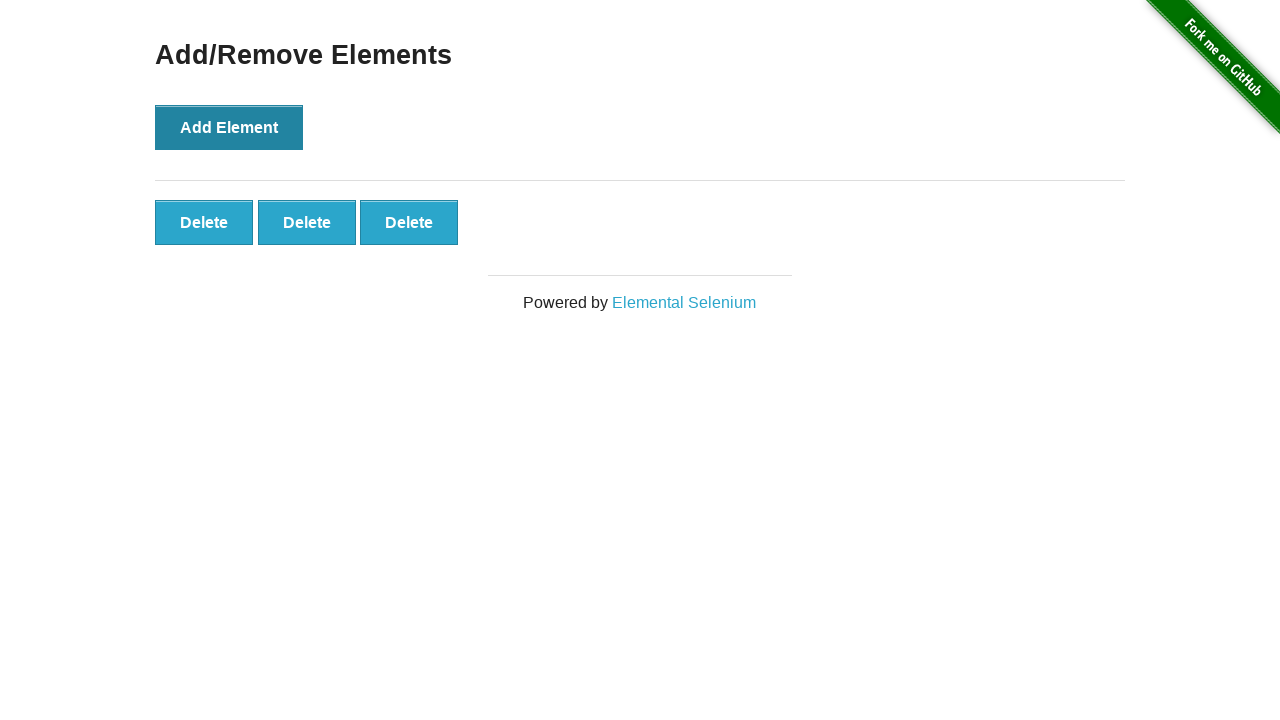

Clicked Add Element button (iteration 4/5) at (229, 127) on button:text('Add Element')
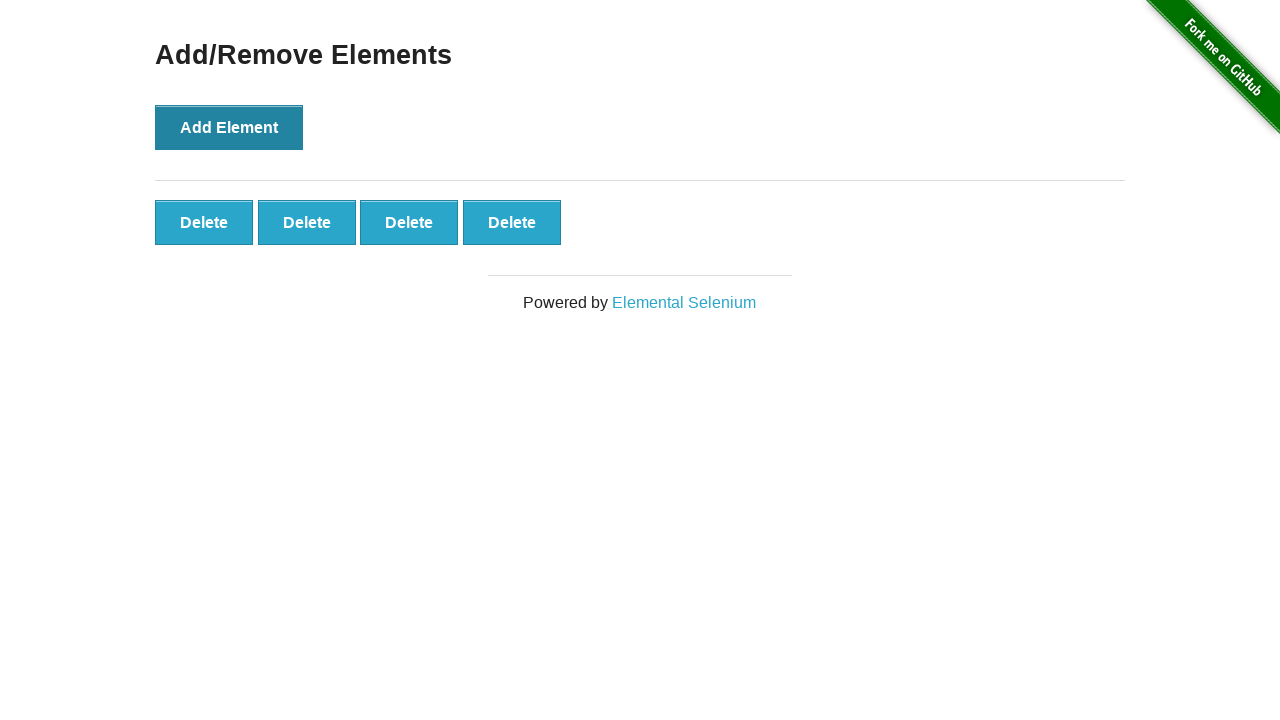

Clicked Add Element button (iteration 5/5) at (229, 127) on button:text('Add Element')
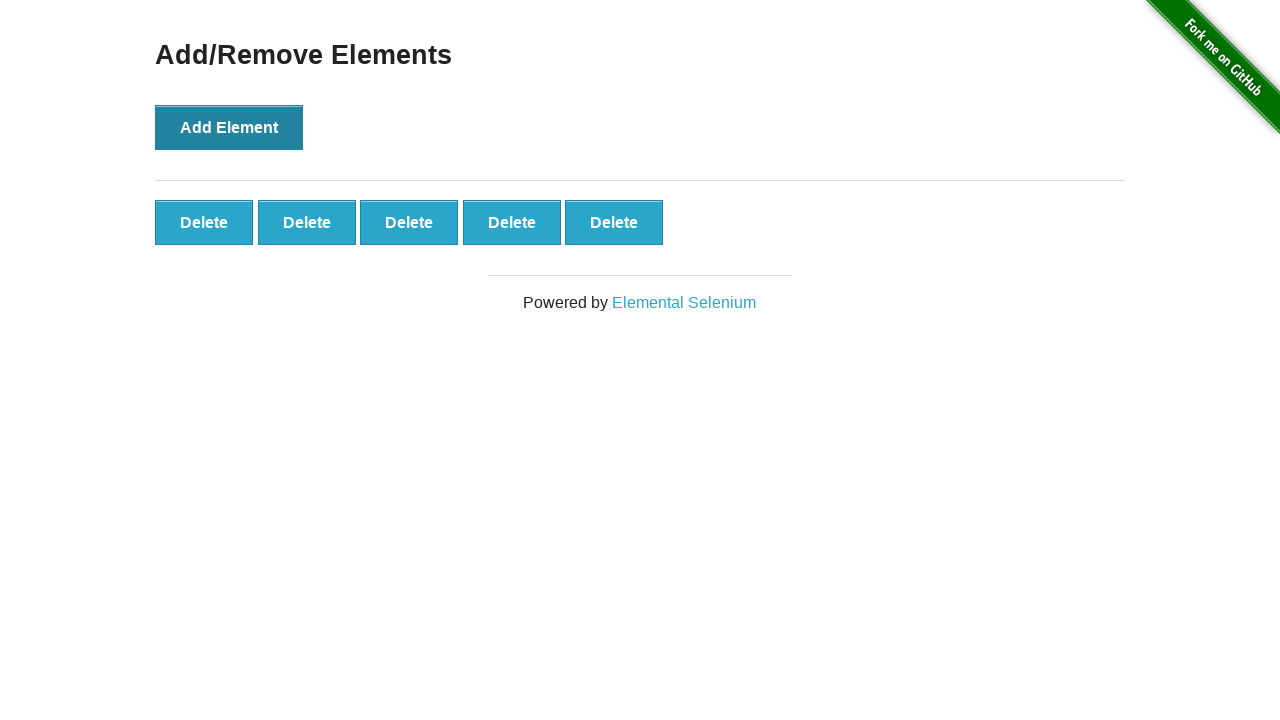

Verified 5 elements were added to the page
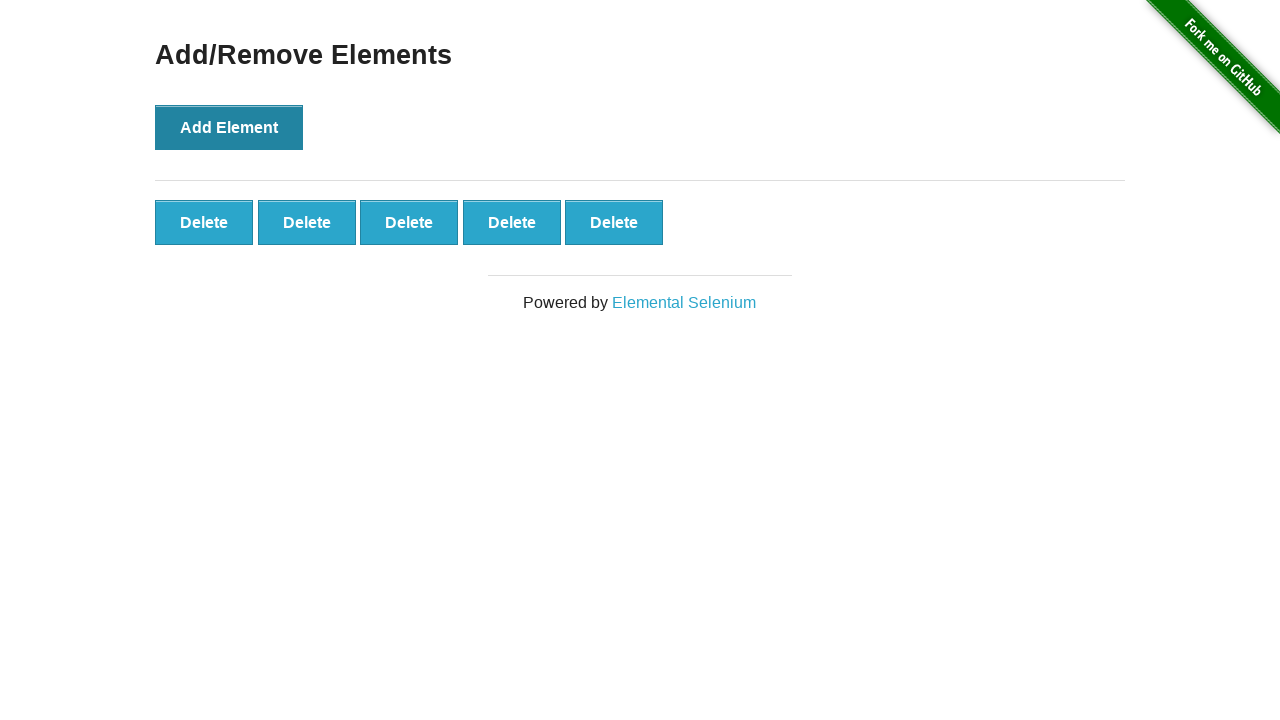

Clicked delete button for 4th element at (512, 222) on .added-manually >> nth=3
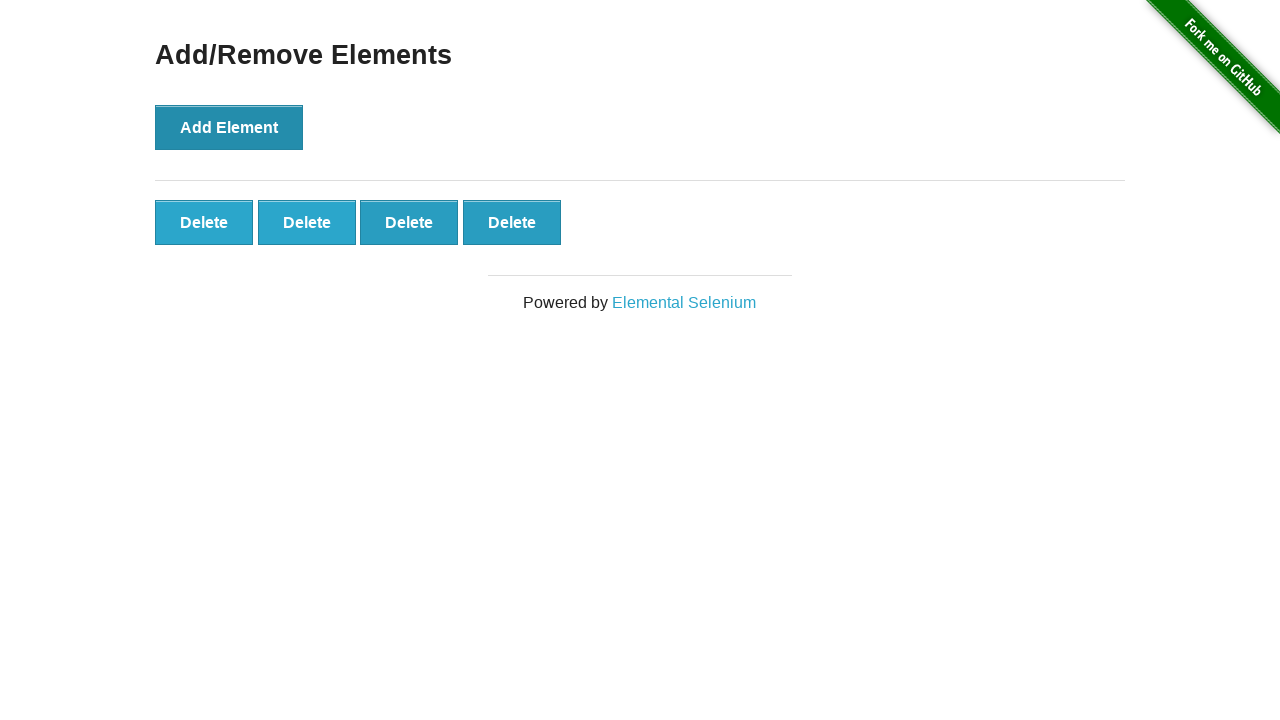

Clicked delete button for 3rd element at (409, 222) on .added-manually >> nth=2
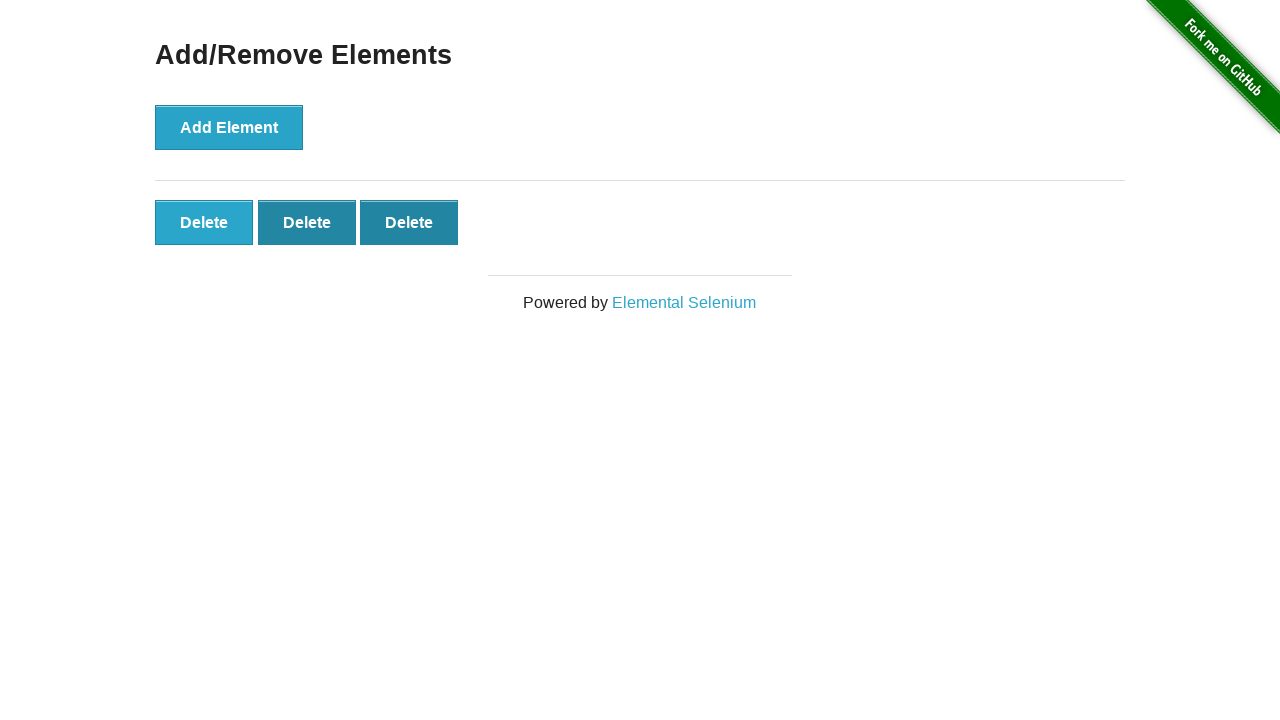

Verified 3 elements remain after deleting 2
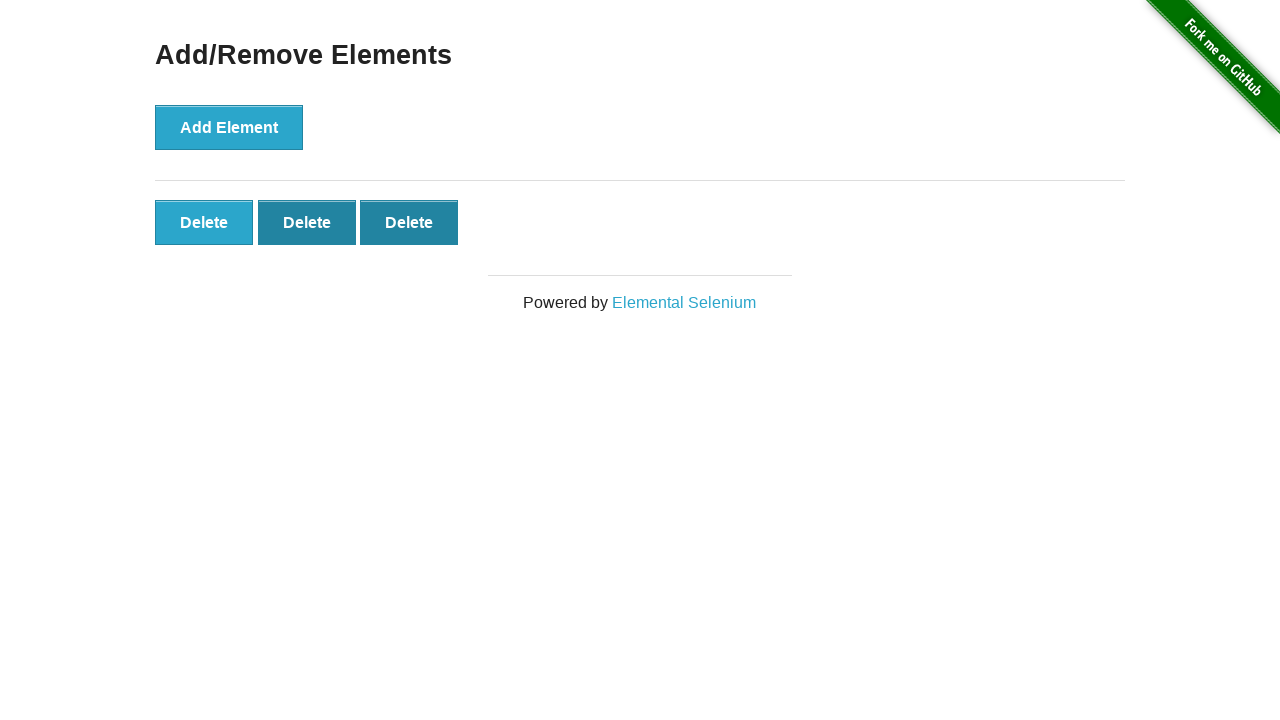

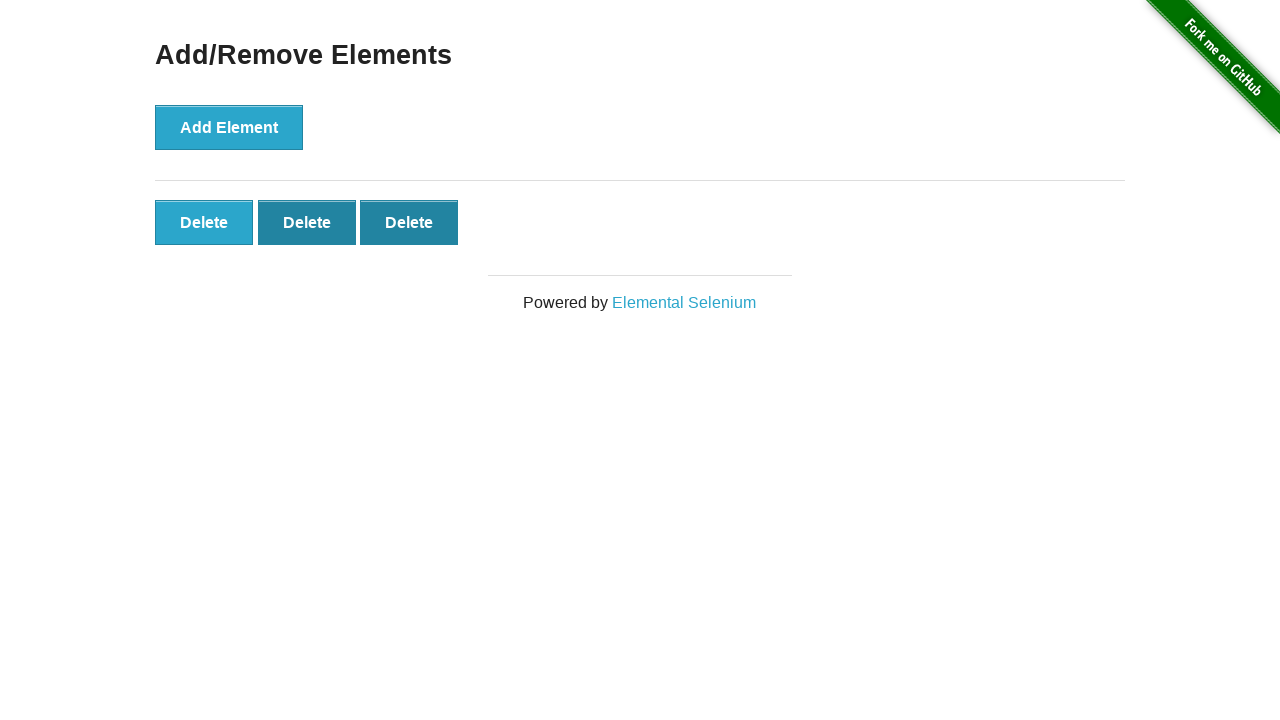